Tests keyboard key press functionality by sending a space key to an input element and then sending a left arrow key, verifying the page displays the correct key that was pressed.

Starting URL: http://the-internet.herokuapp.com/key_presses

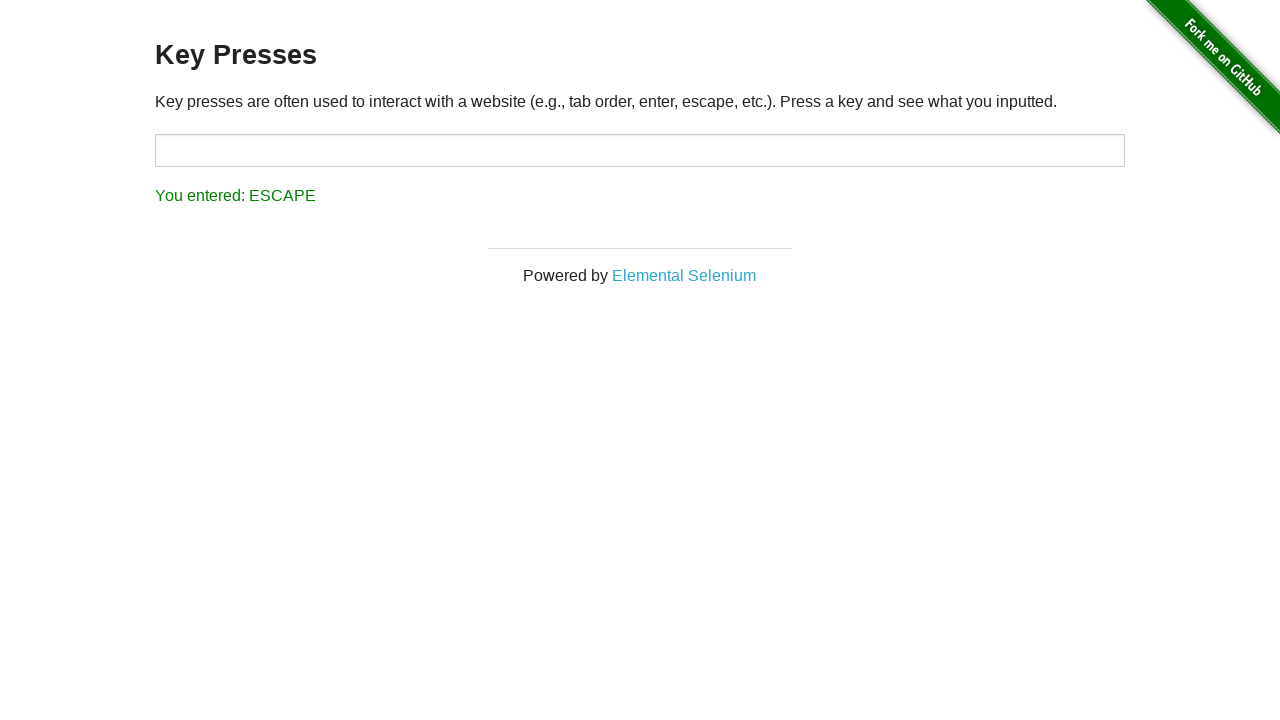

Pressed Space key on target input element on #target
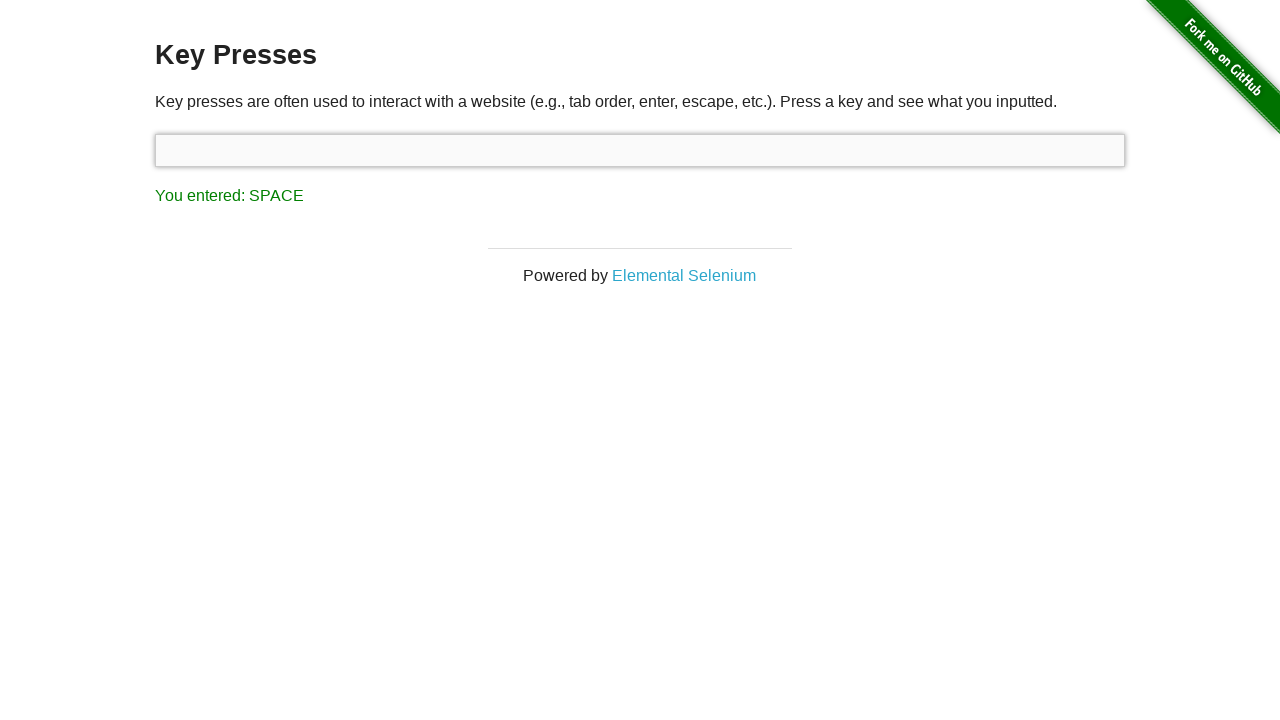

Waited for result element to appear
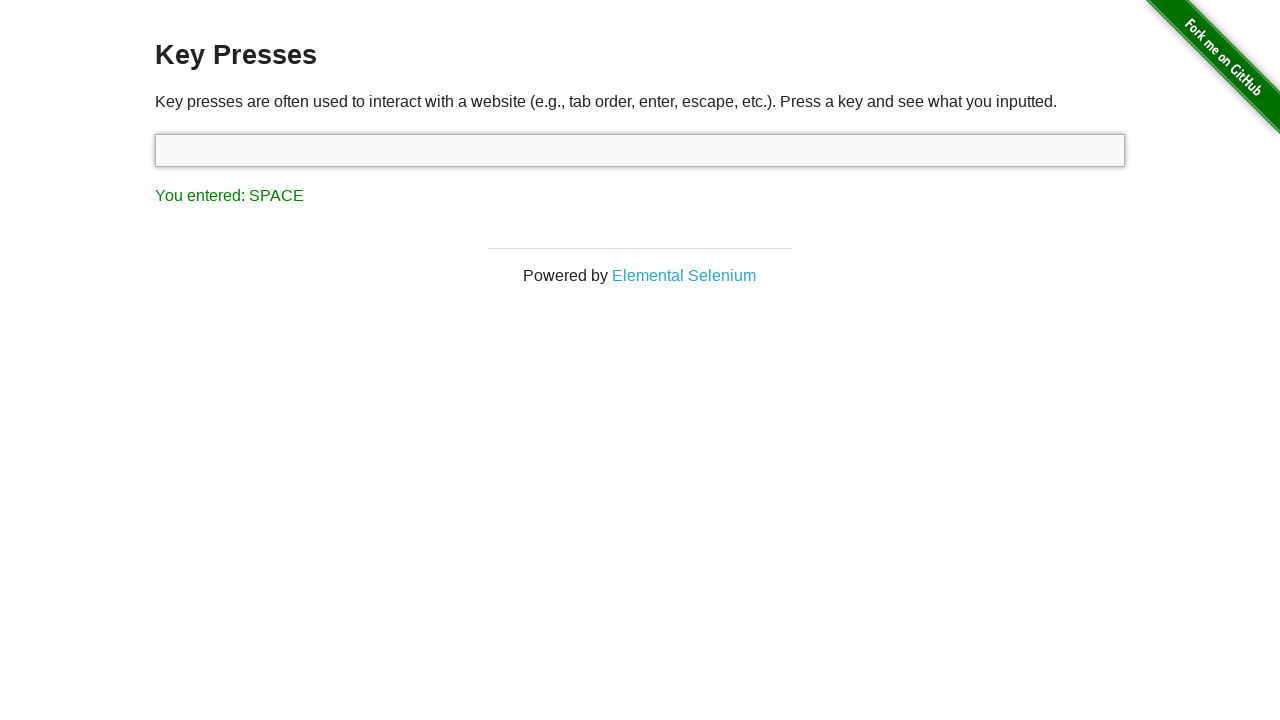

Verified Space key was registered and displayed correctly
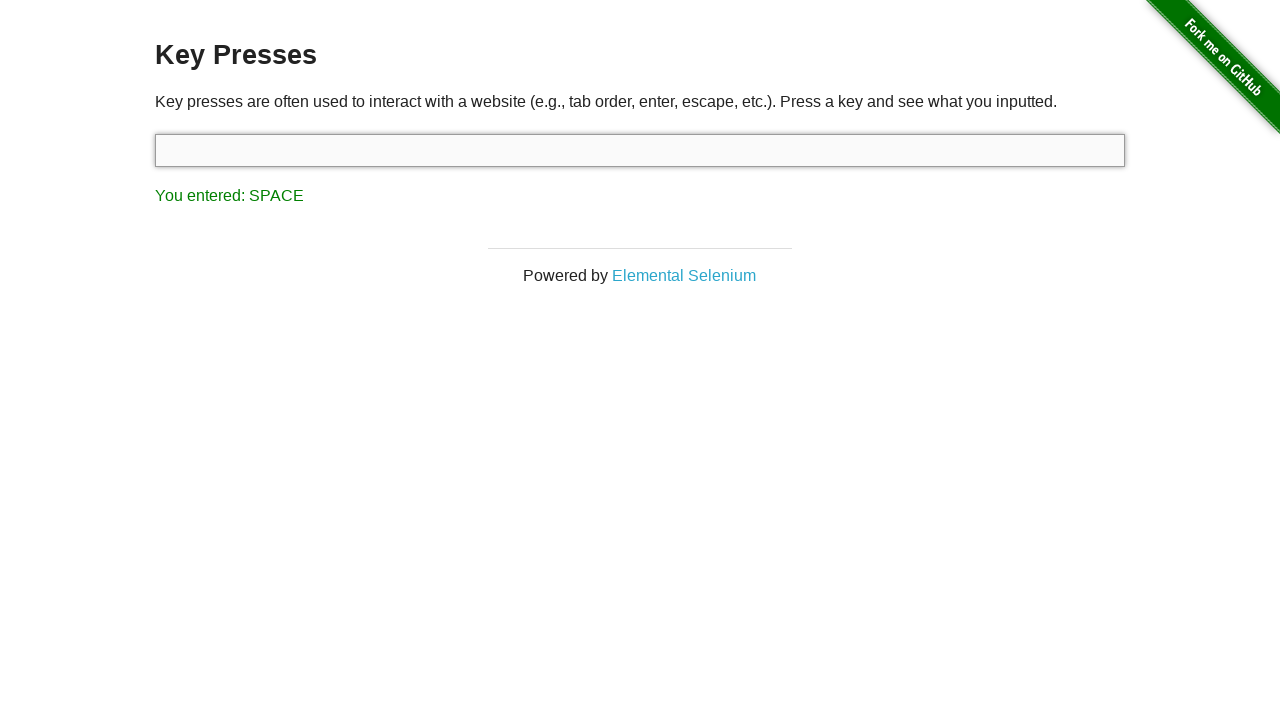

Pressed Left Arrow key using keyboard
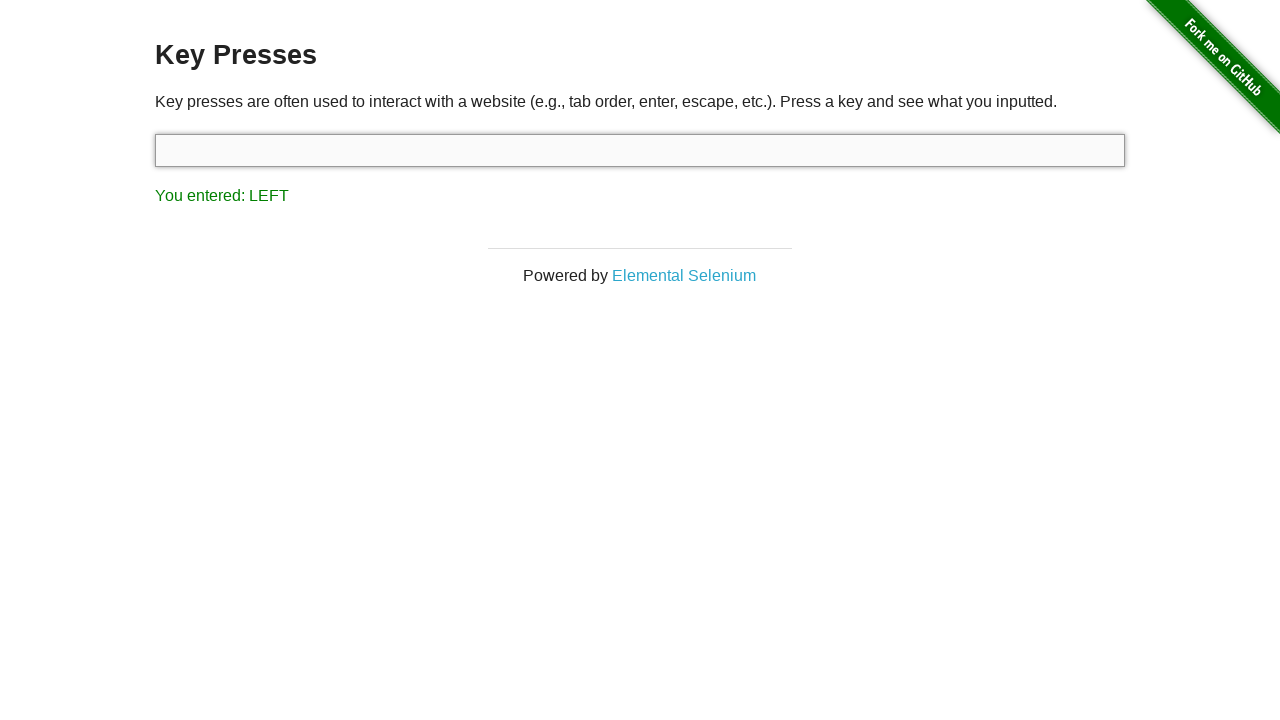

Verified Left Arrow key was registered and displayed correctly
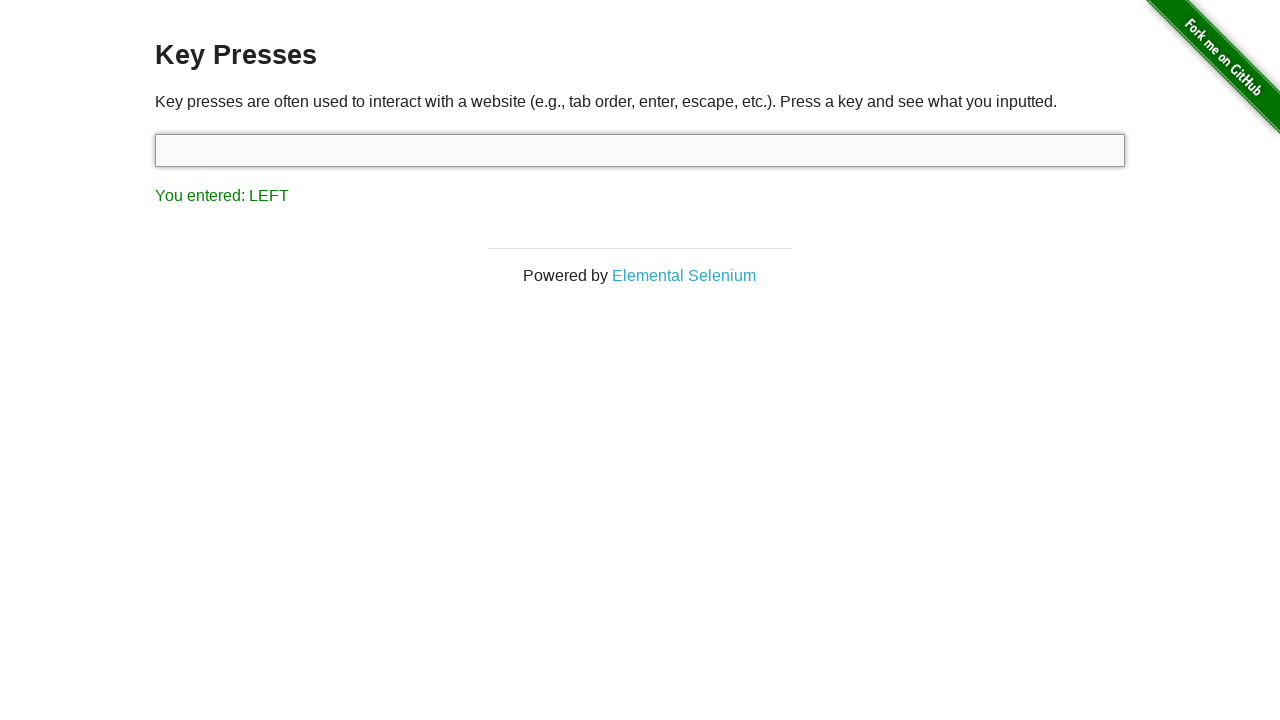

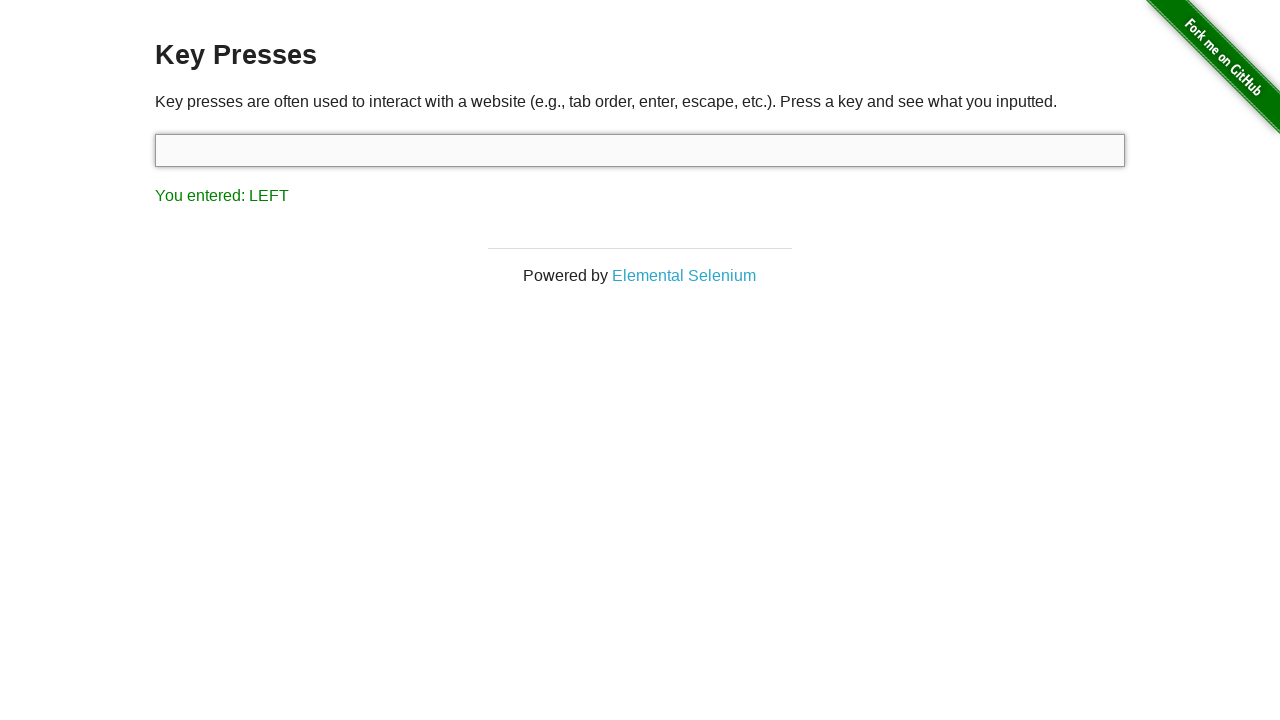